Tests dynamic loading page where element is rendered after loading bar completes, waiting for the finish text to appear

Starting URL: http://the-internet.herokuapp.com/dynamic_loading/2

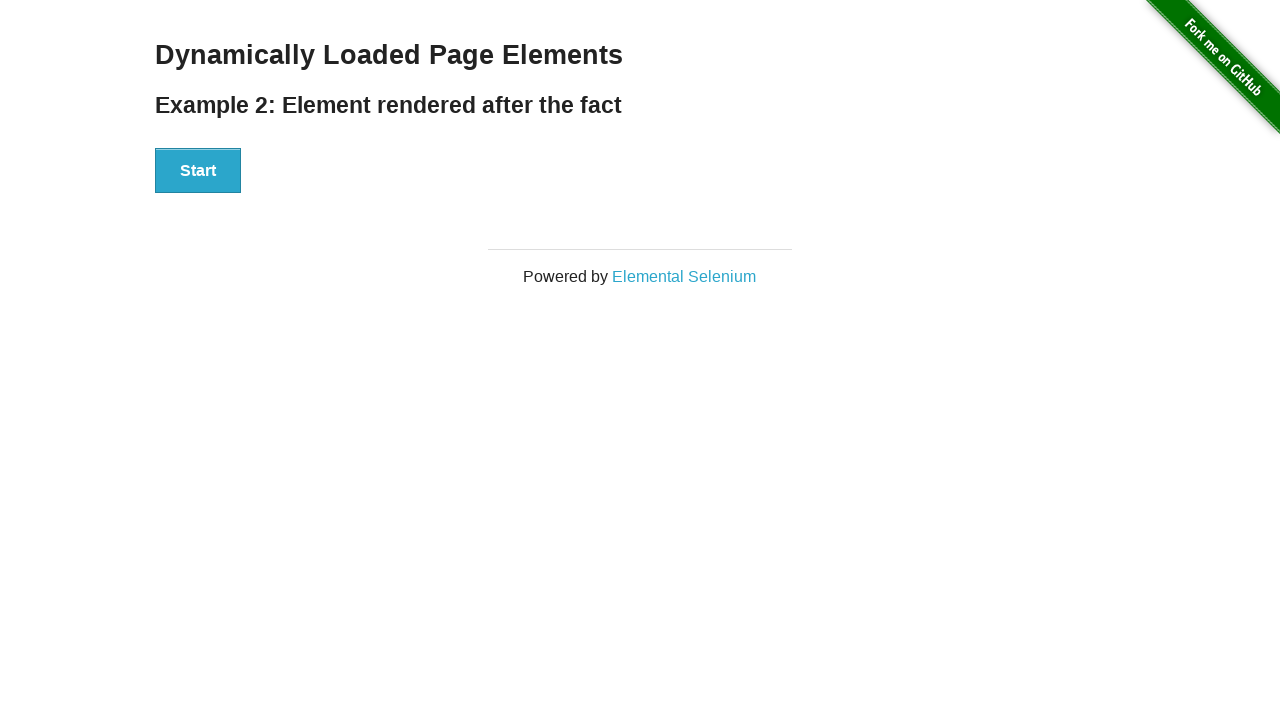

Clicked the Start button to initiate dynamic loading at (198, 171) on #start button
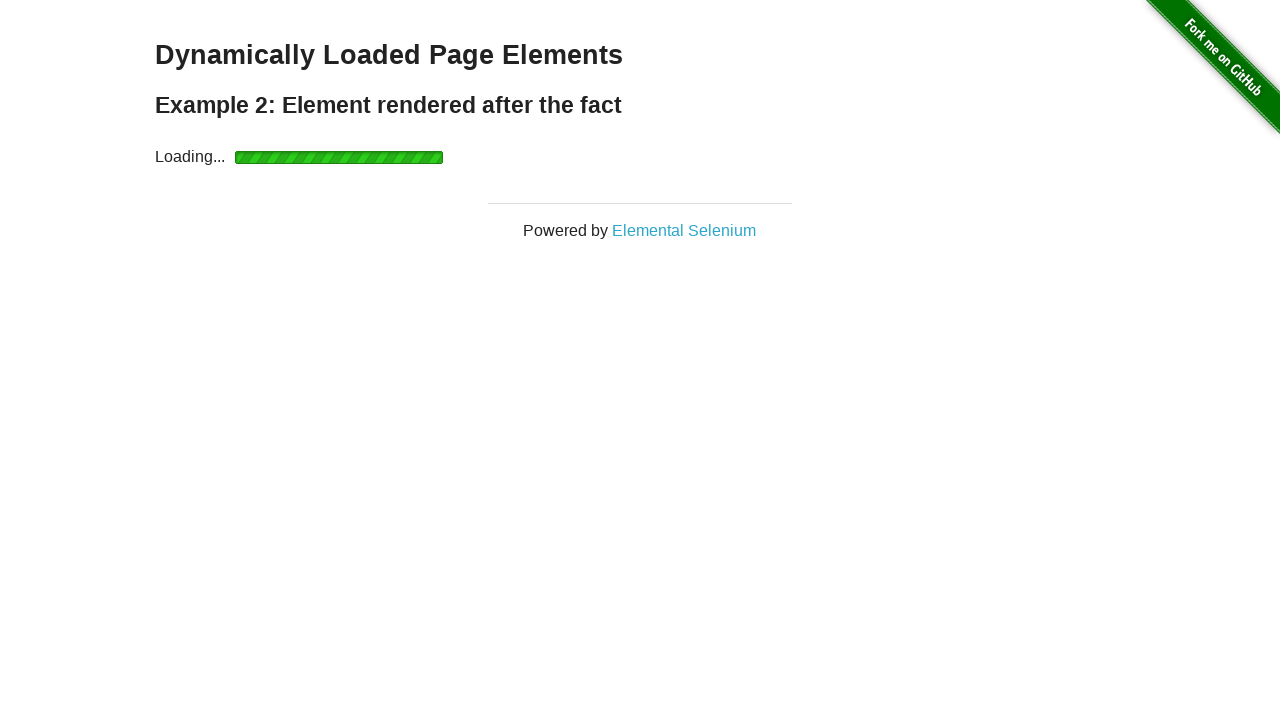

Waited for finish element to become visible after loading bar completes
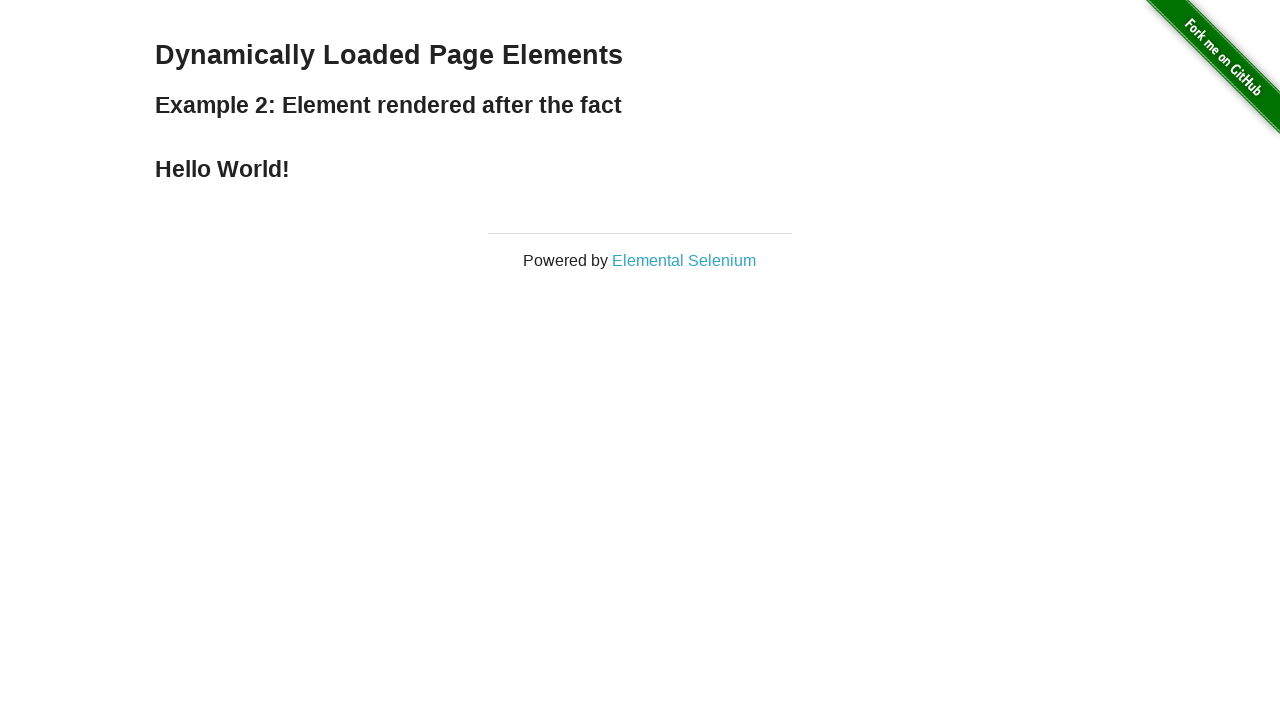

Retrieved text content from finish element
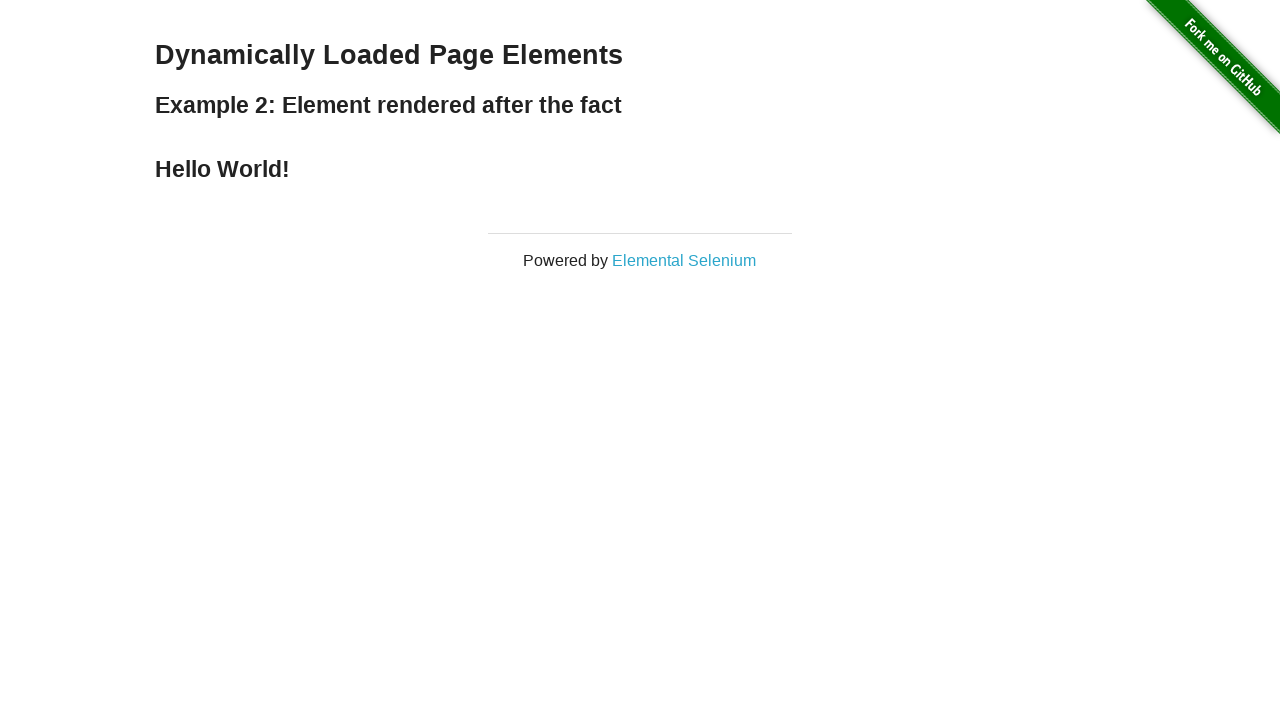

Verified that finish element displays 'Hello World!'
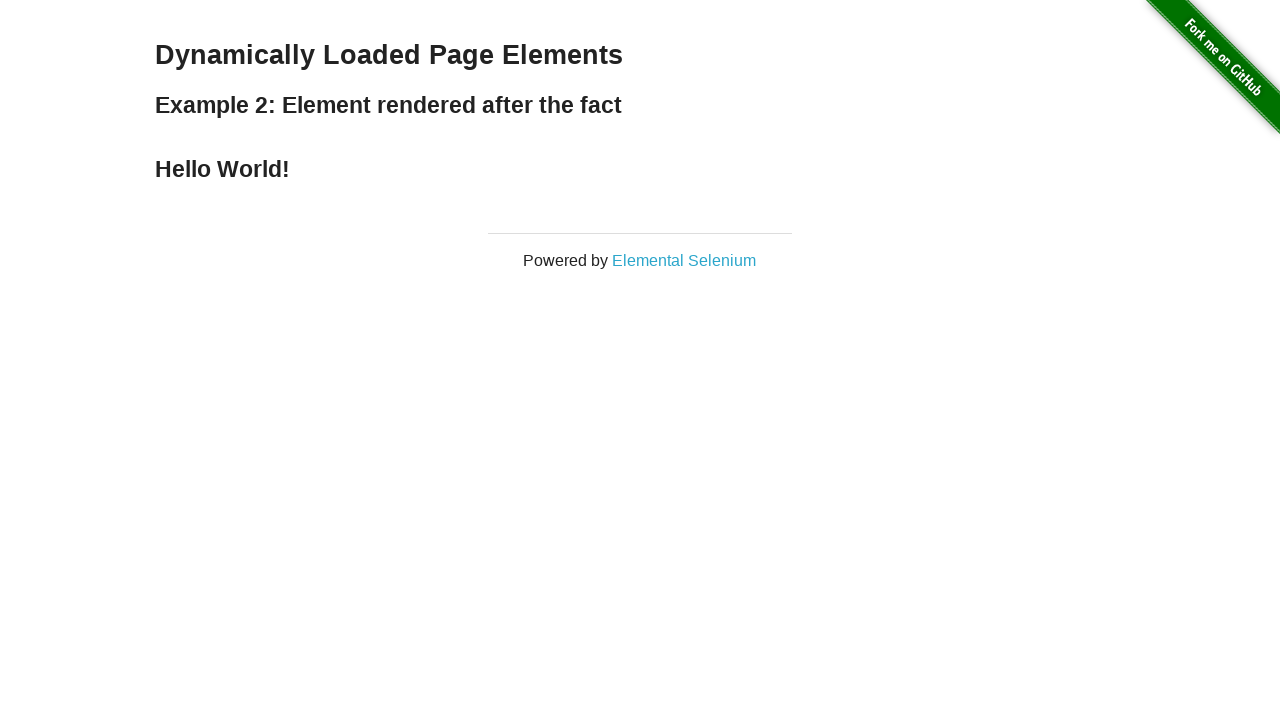

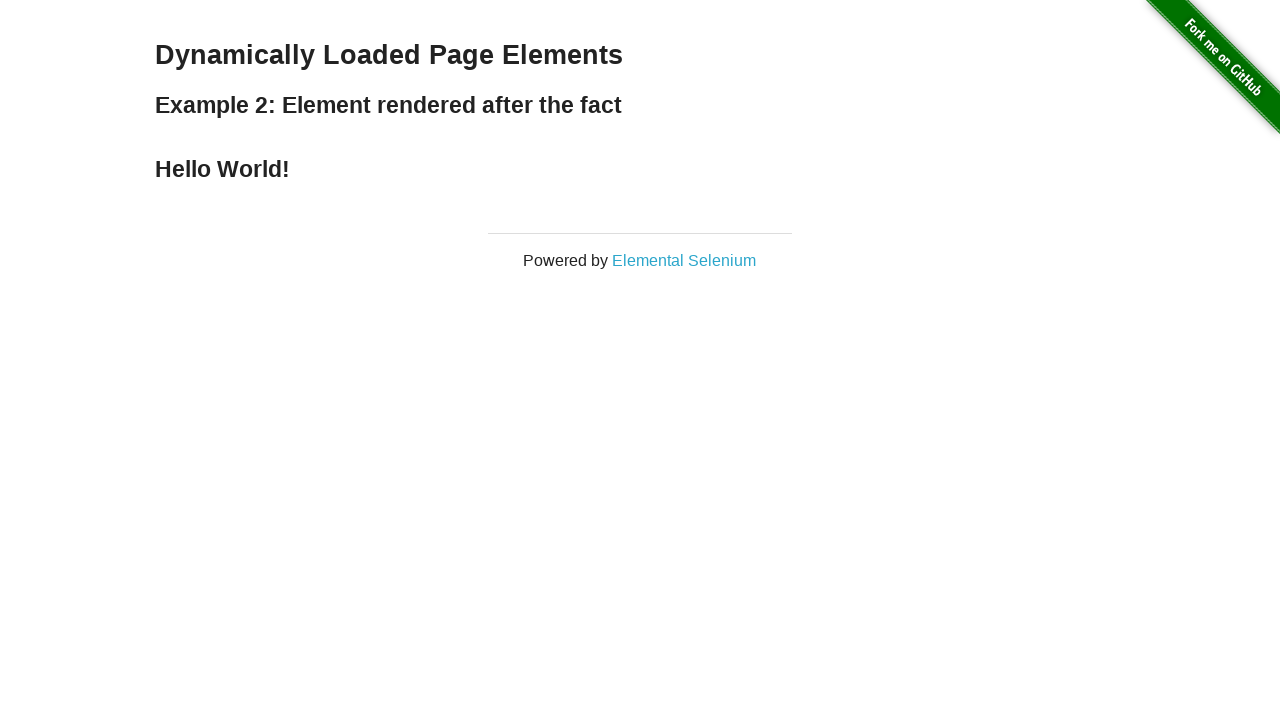